Navigates to Nike homepage and verifies the page loads successfully

Starting URL: https://www.nike.com

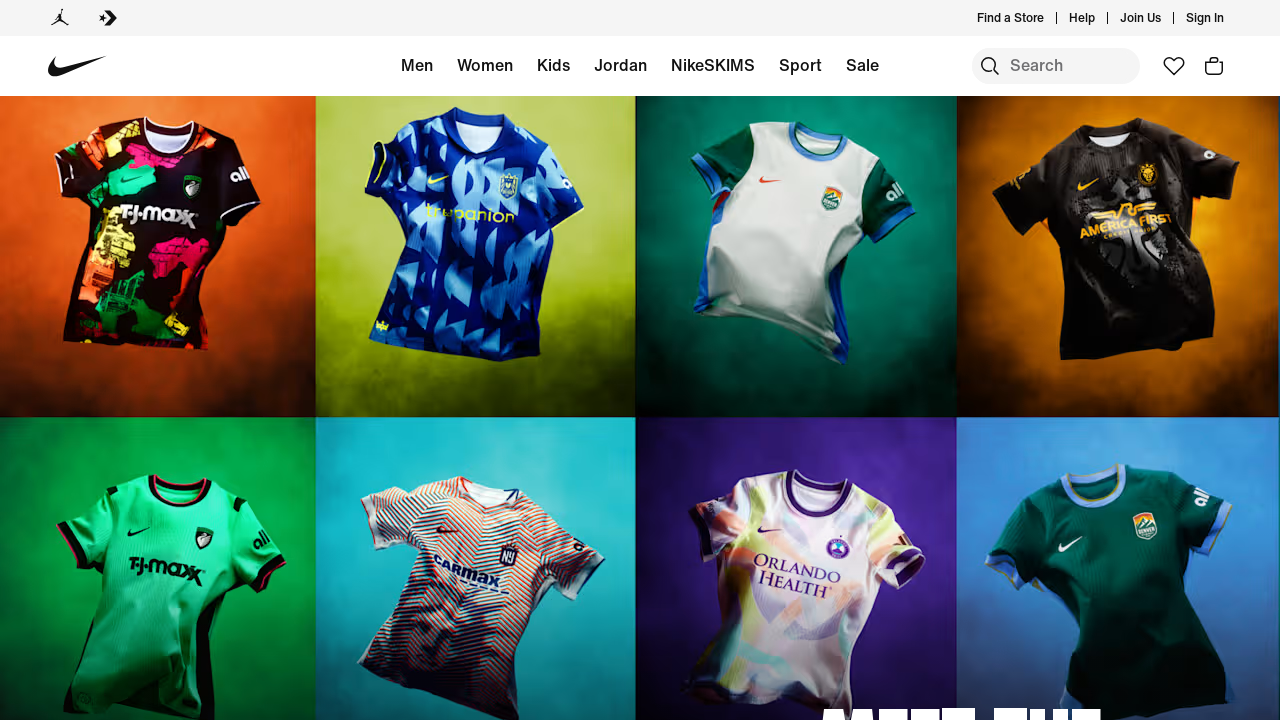

Navigated to Nike homepage and verified page loaded by waiting for body element
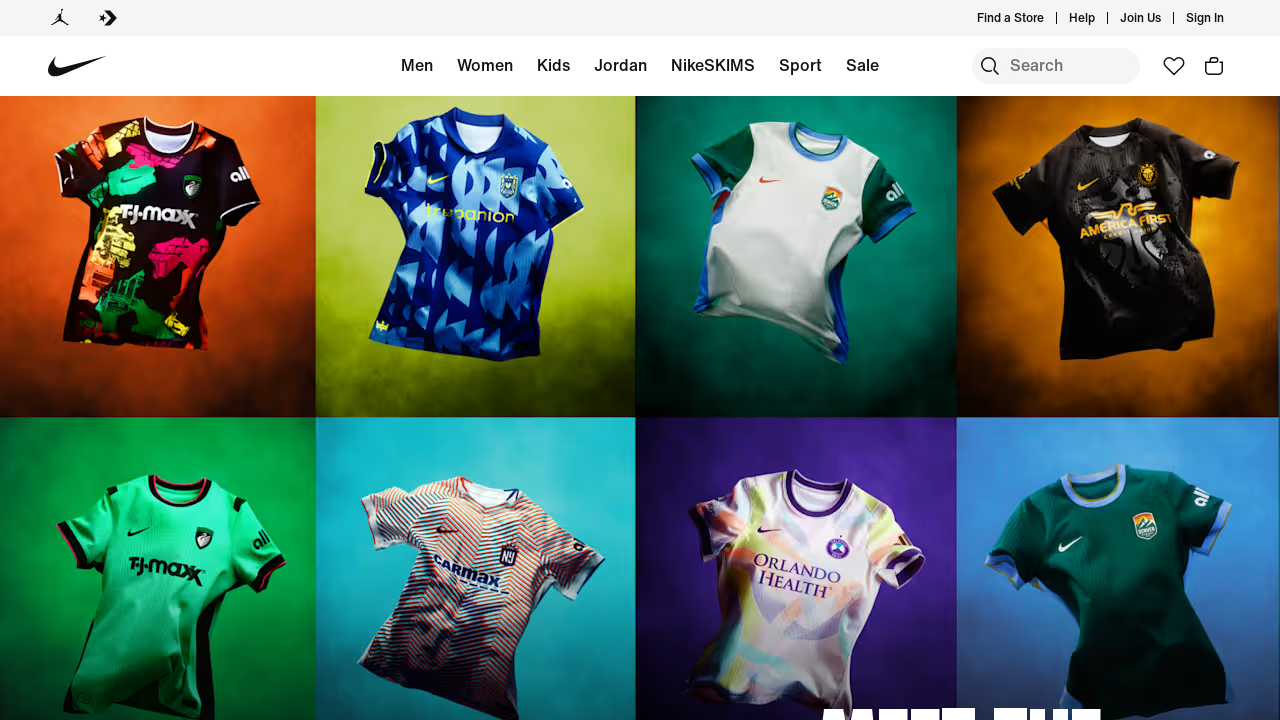

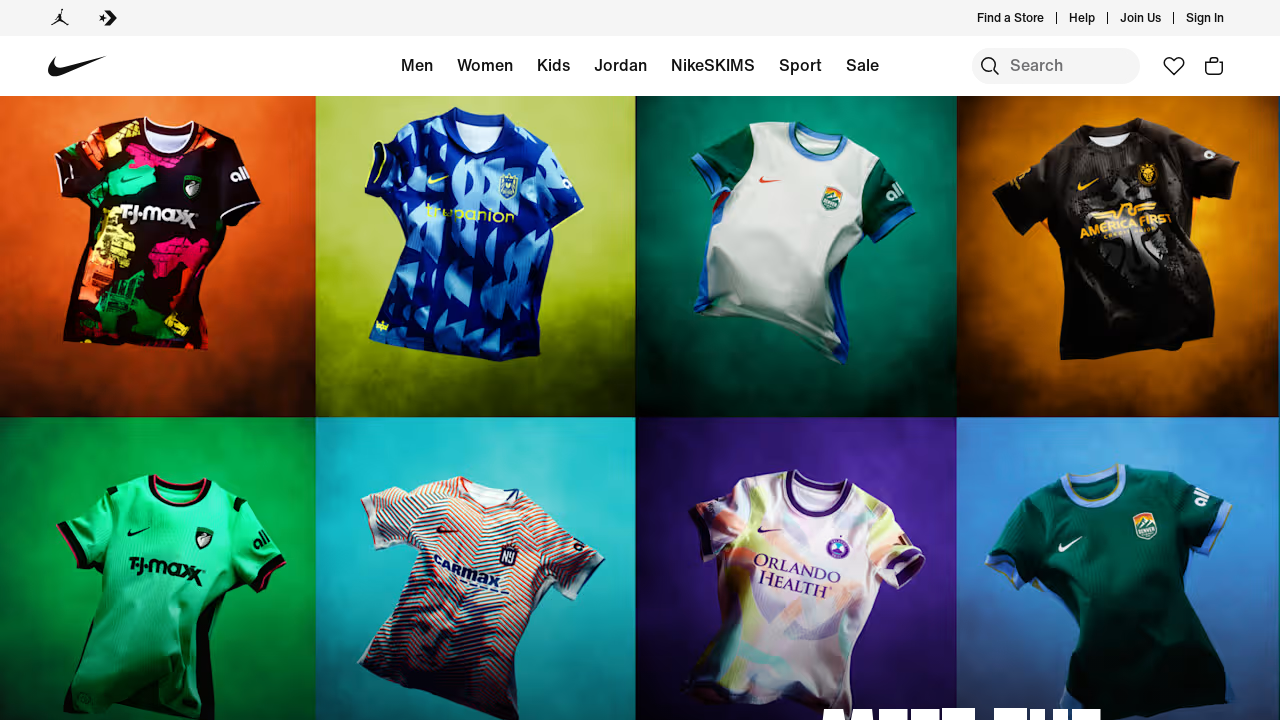